Tests the ability to open a new browser window, navigates to a second page in the new window, and verifies that two windows are open.

Starting URL: https://the-internet.herokuapp.com

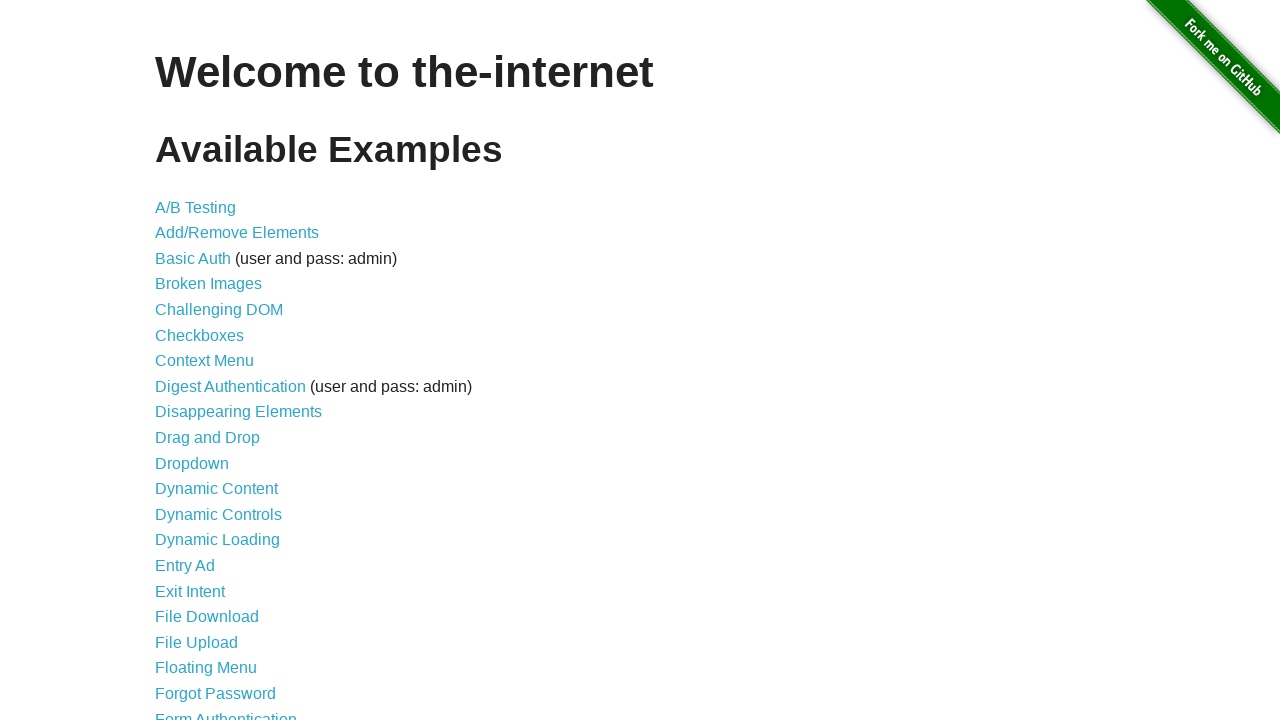

Opened a new browser window
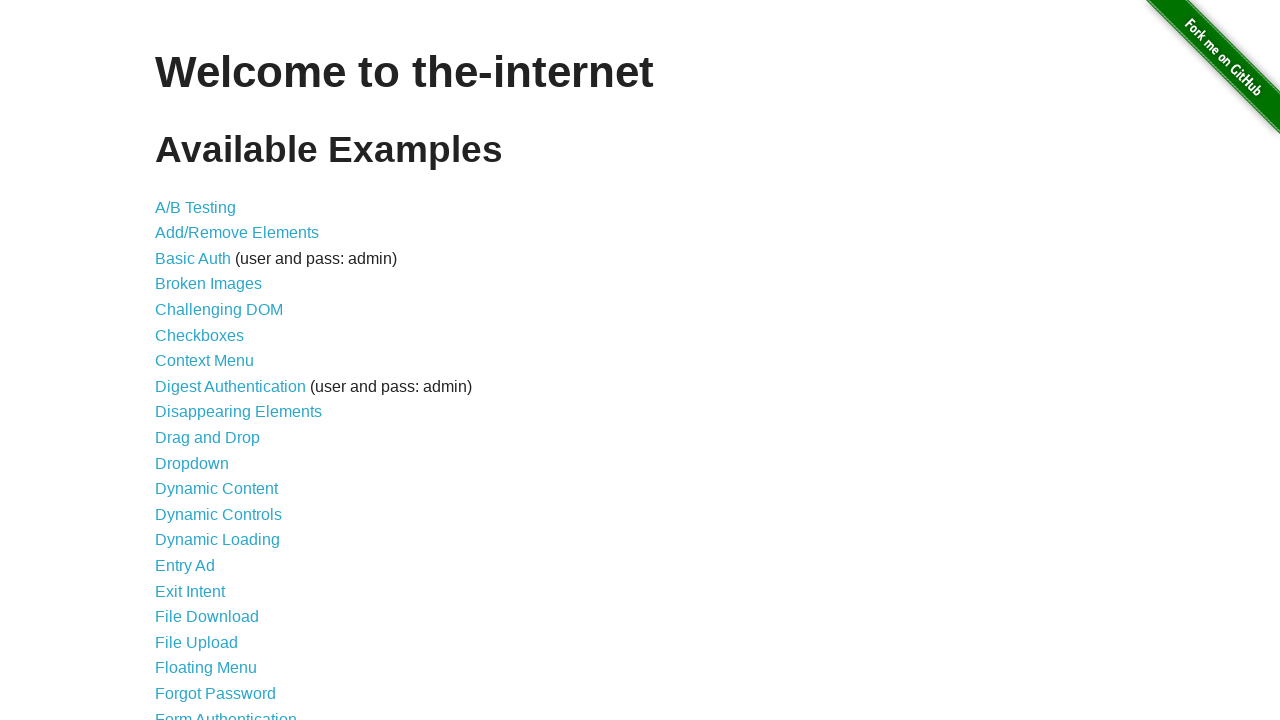

Navigated new window to typos page
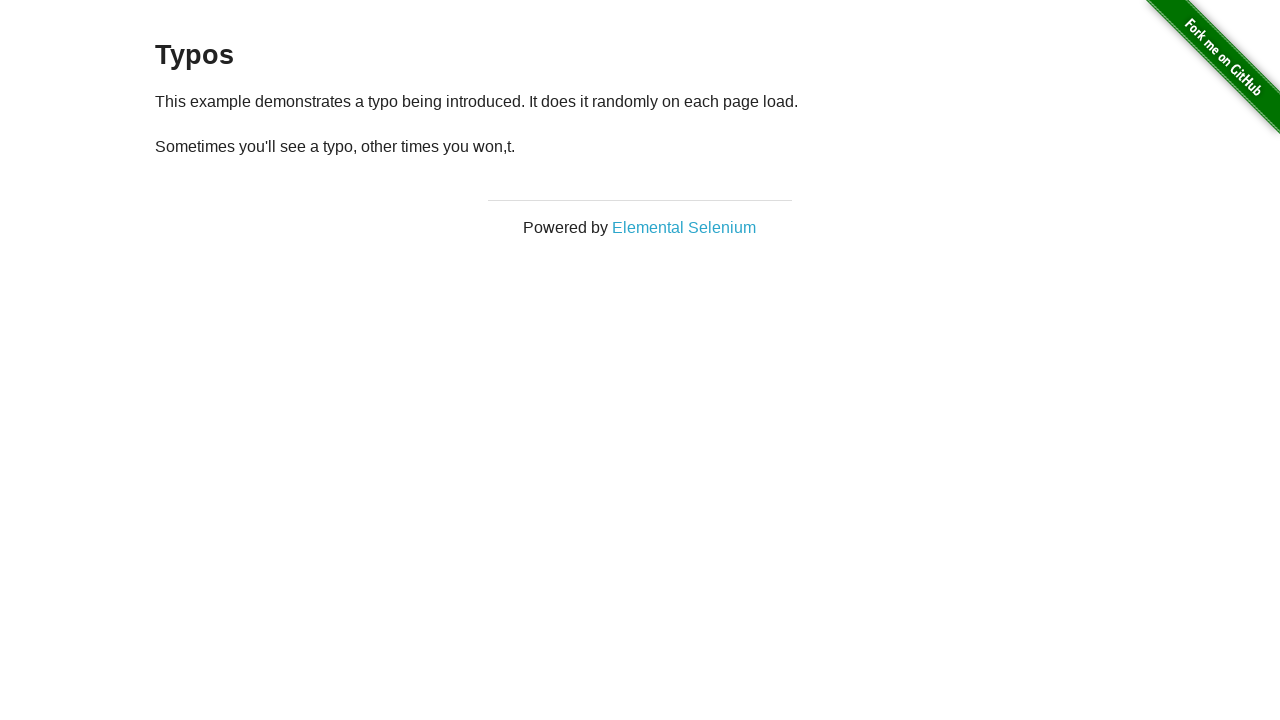

New page fully loaded
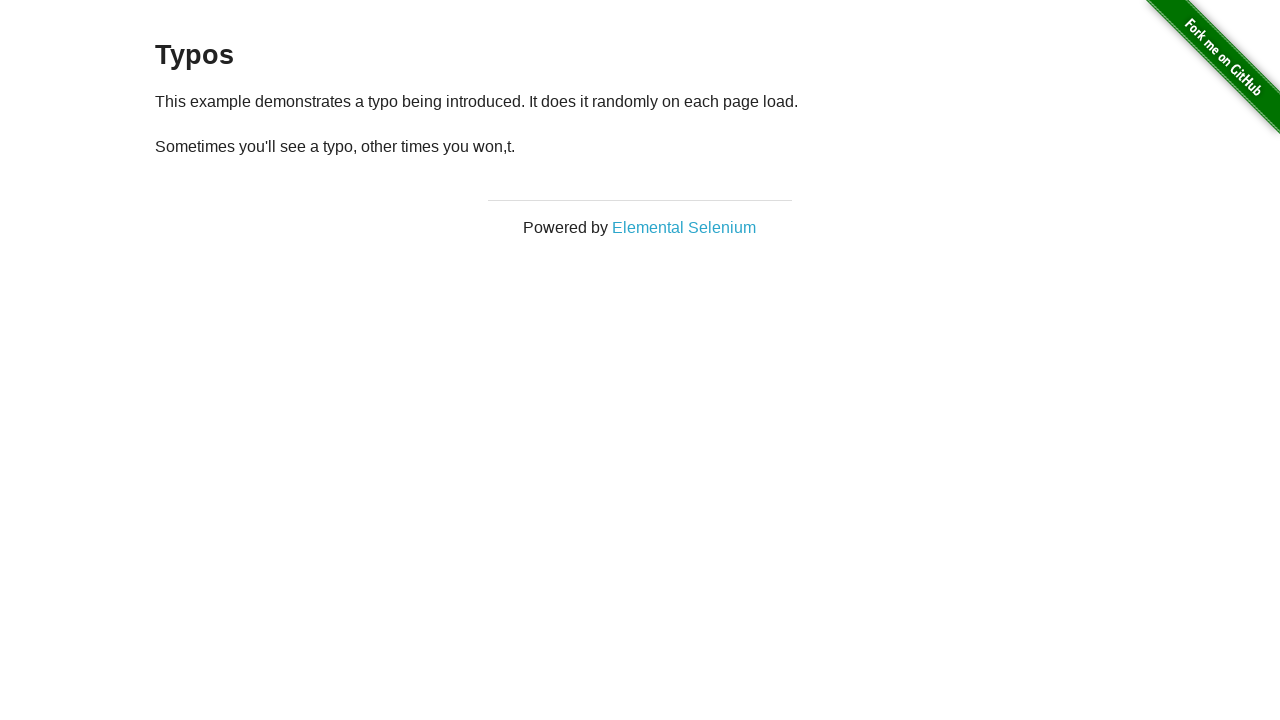

Verified that 2 windows are open (found 2)
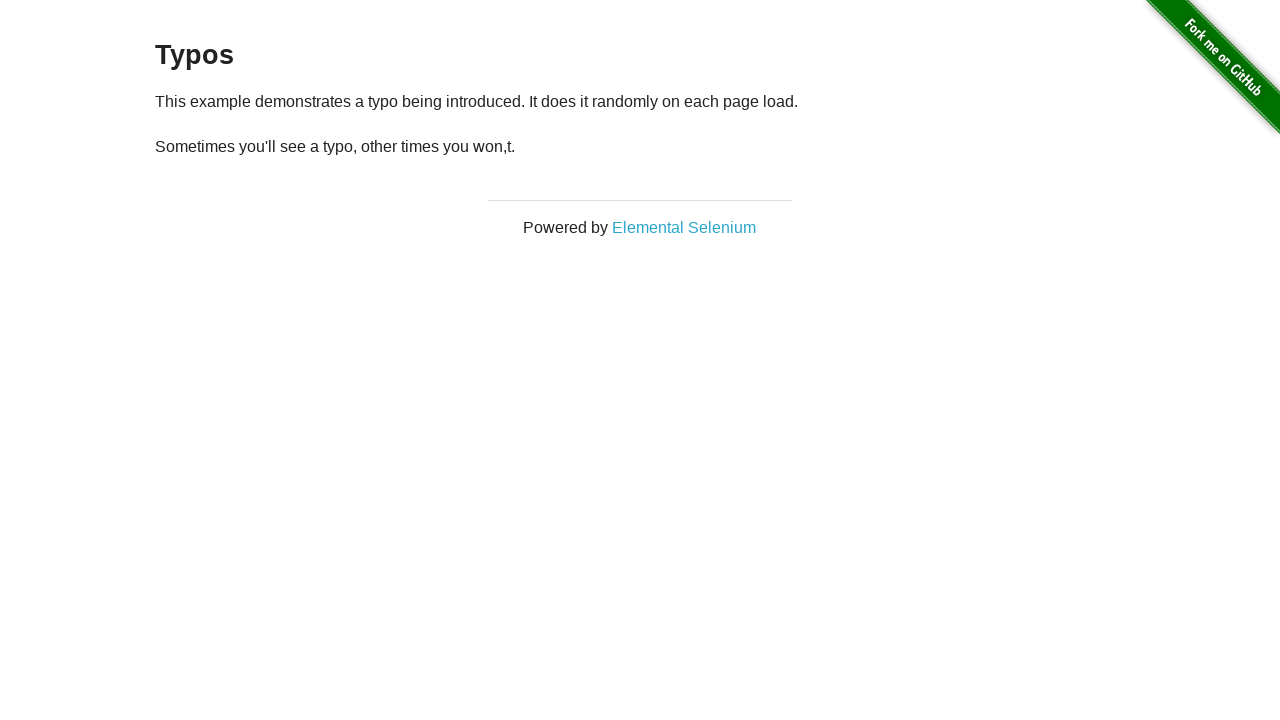

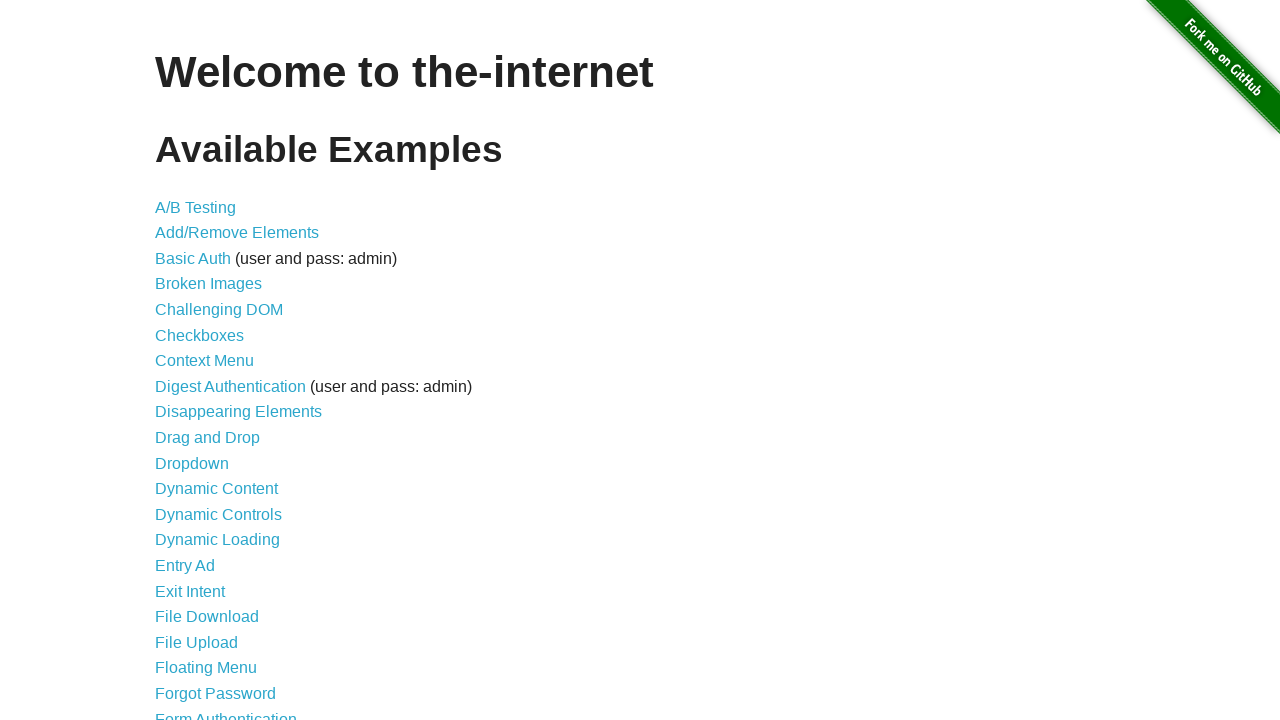